Navigates to a Diablo 2 terror zone tracking page and verifies that the page content loads, including terror zone information.

Starting URL: https://d2emu.com/tz-china

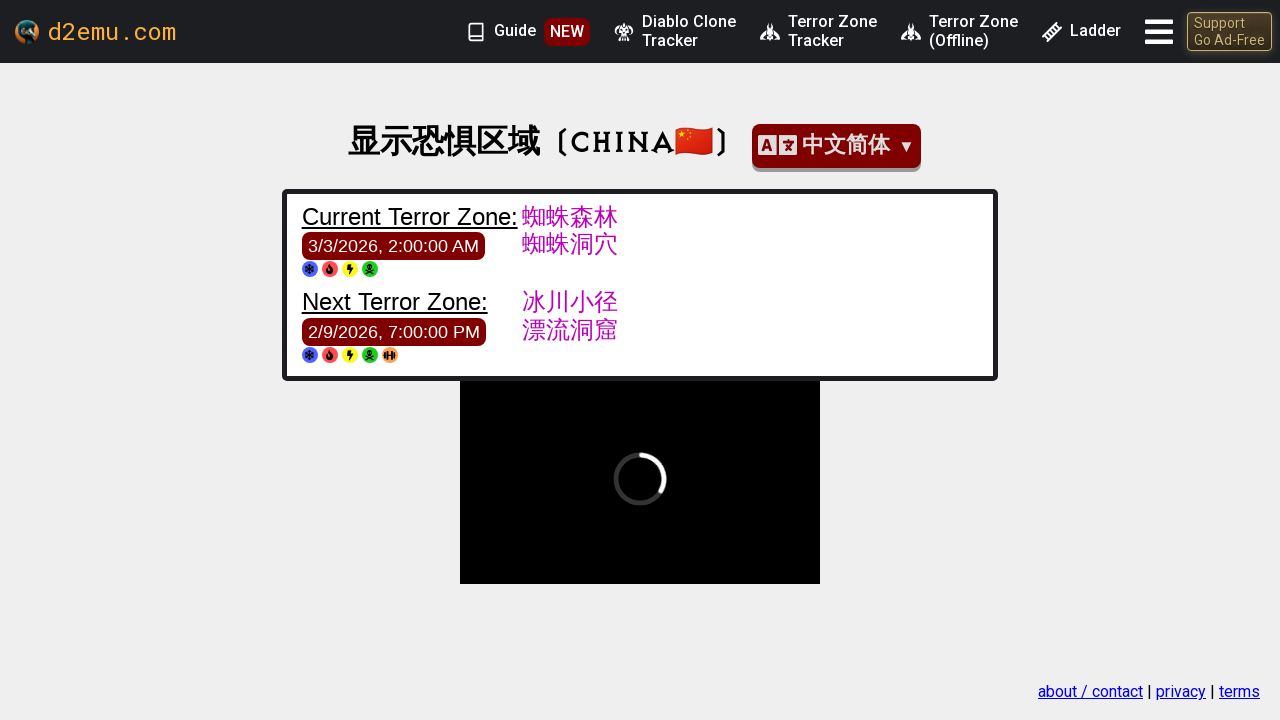

Waited for page to reach network idle state
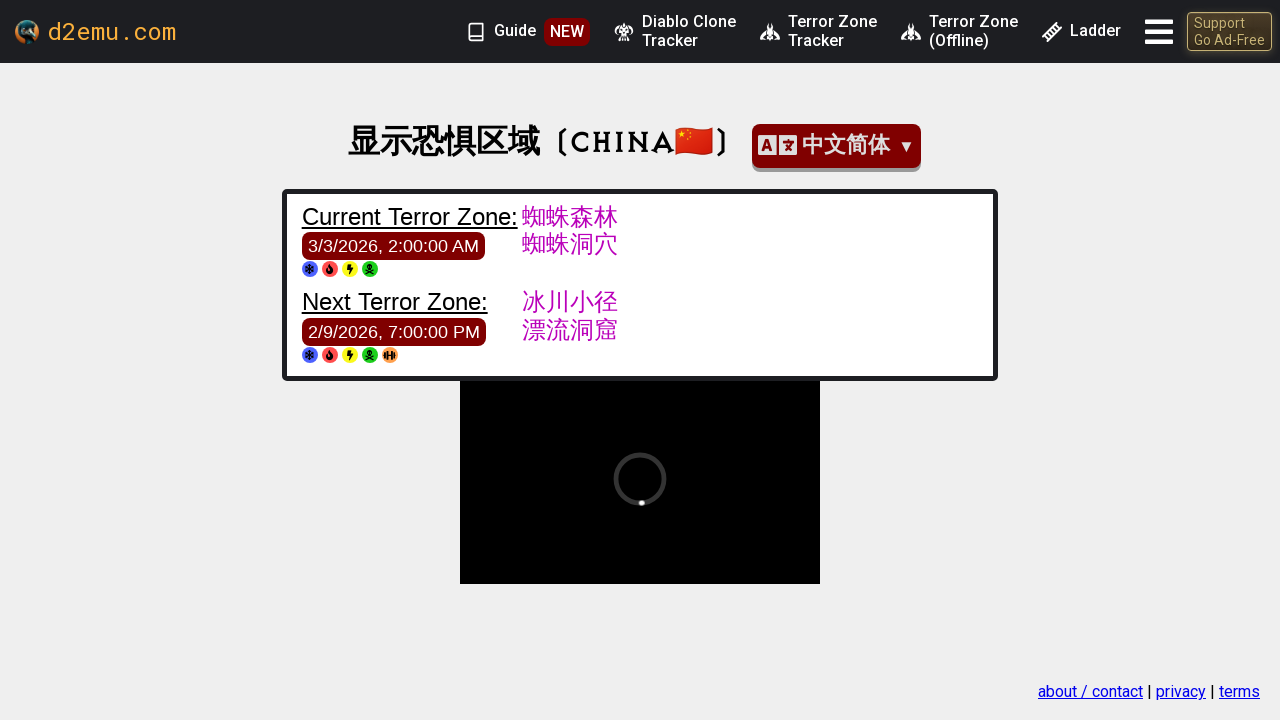

Waited 5 seconds for JavaScript rendering to complete
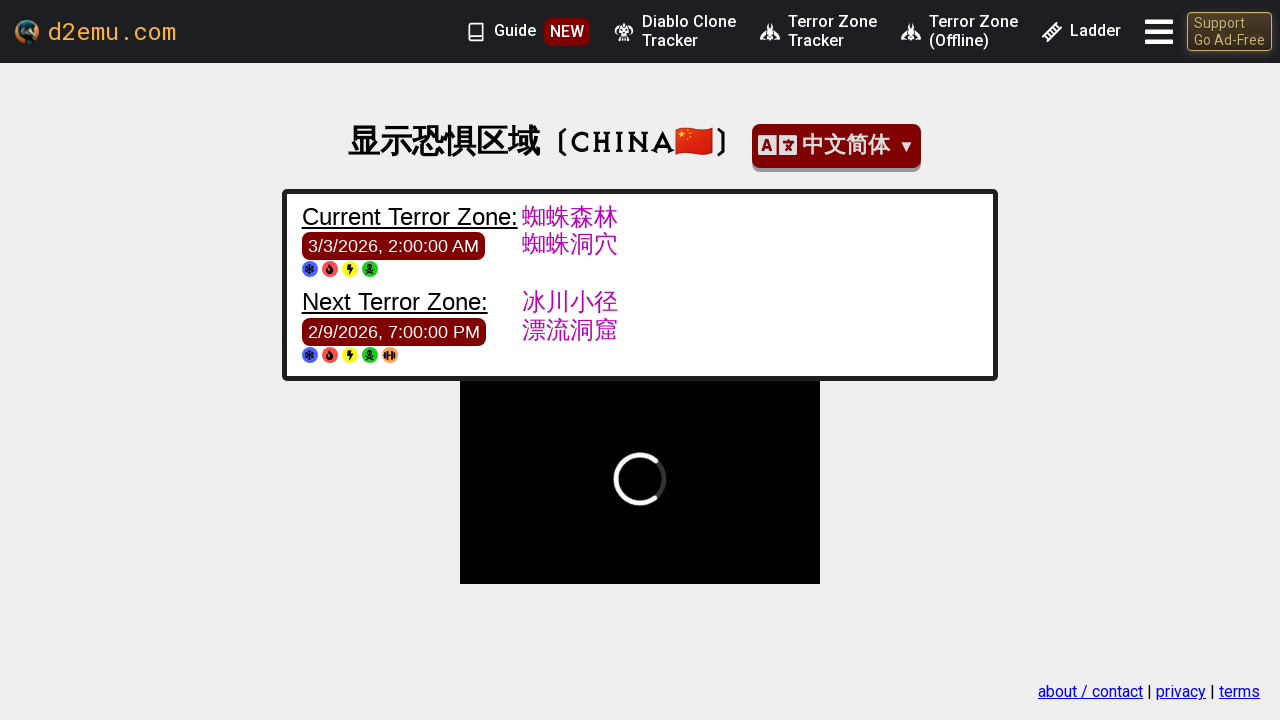

Confirmed body element is present on page
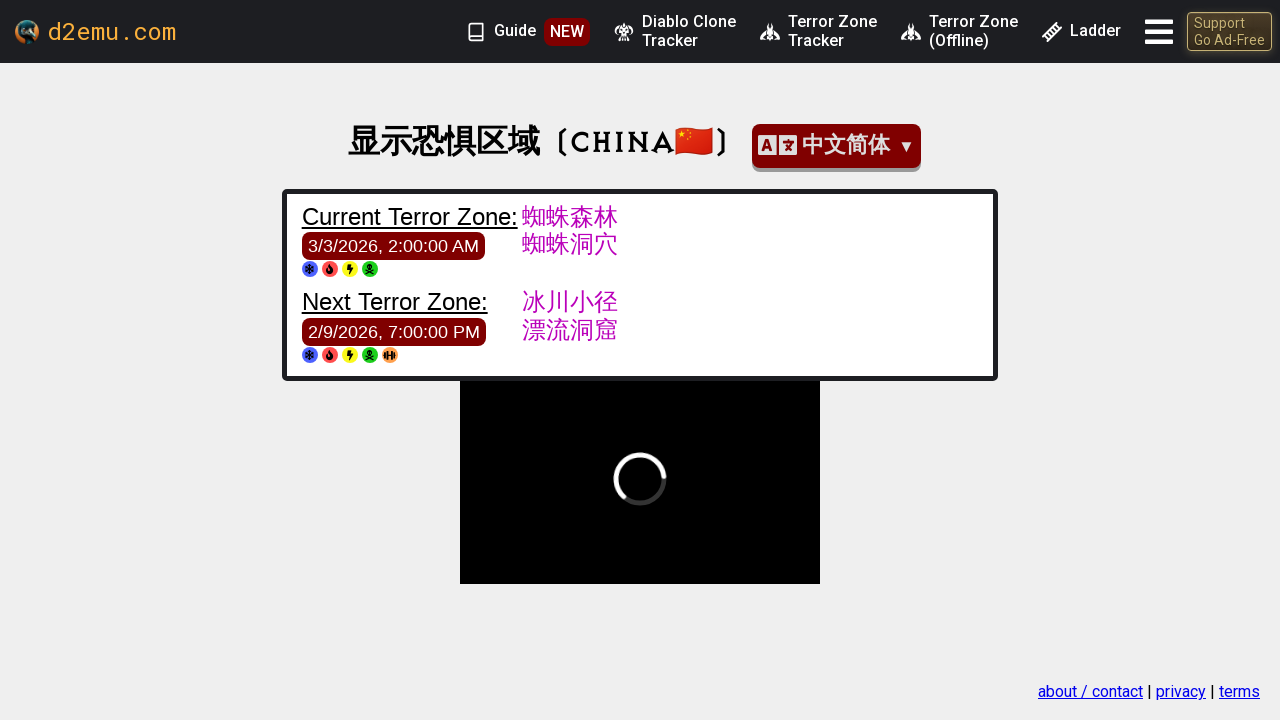

Retrieved body text content
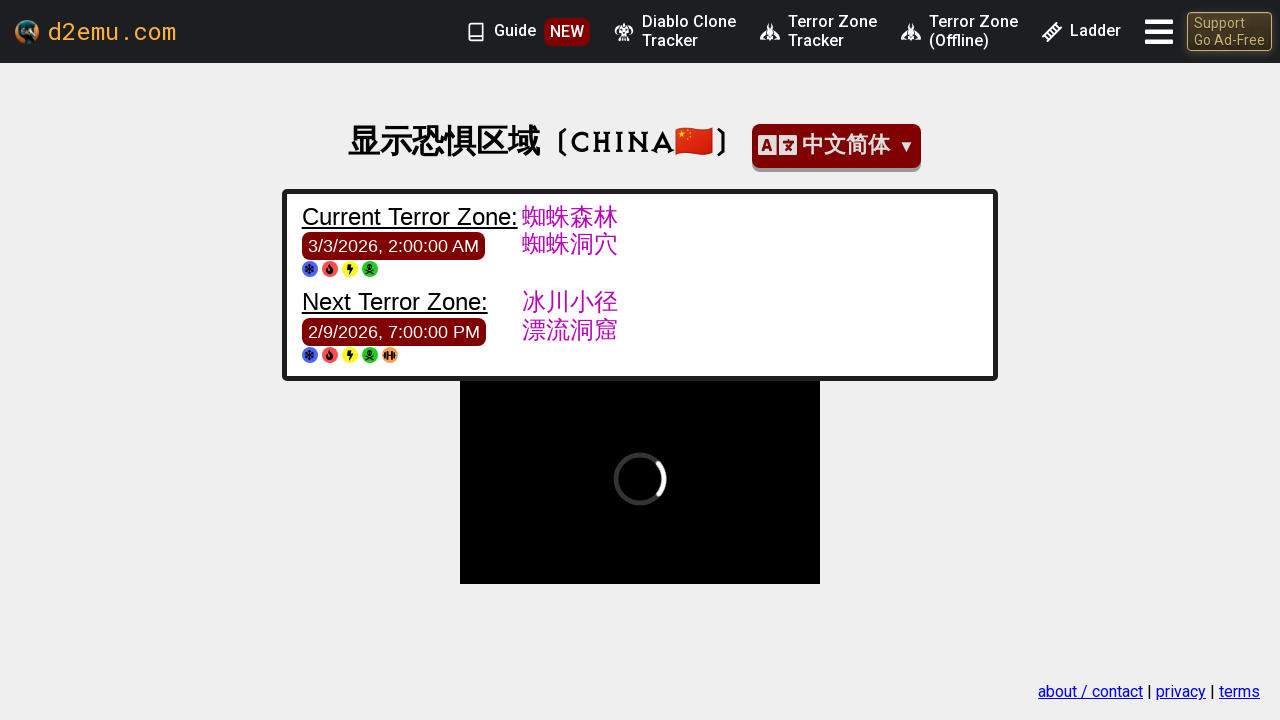

Verified that terror zone information is present on the page (English or Chinese)
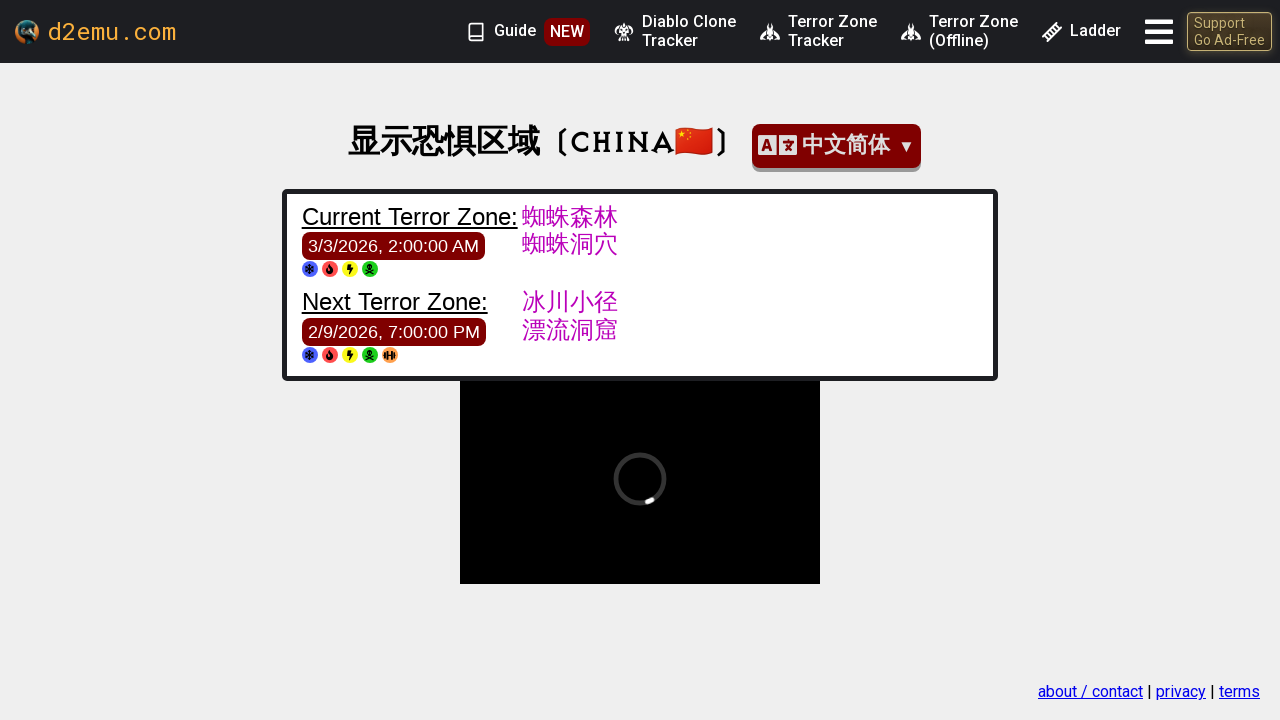

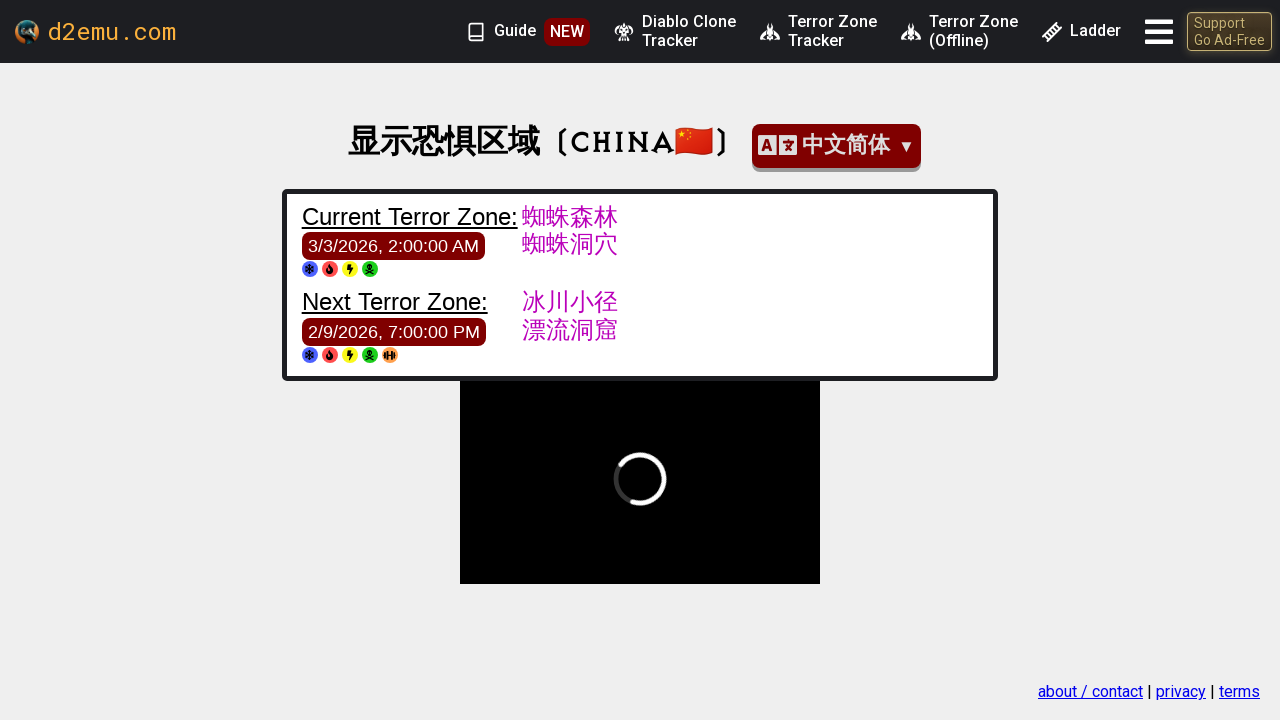